Navigates to the Samsung homepage and captures the current URL of the page

Starting URL: https://www.samsung.com/

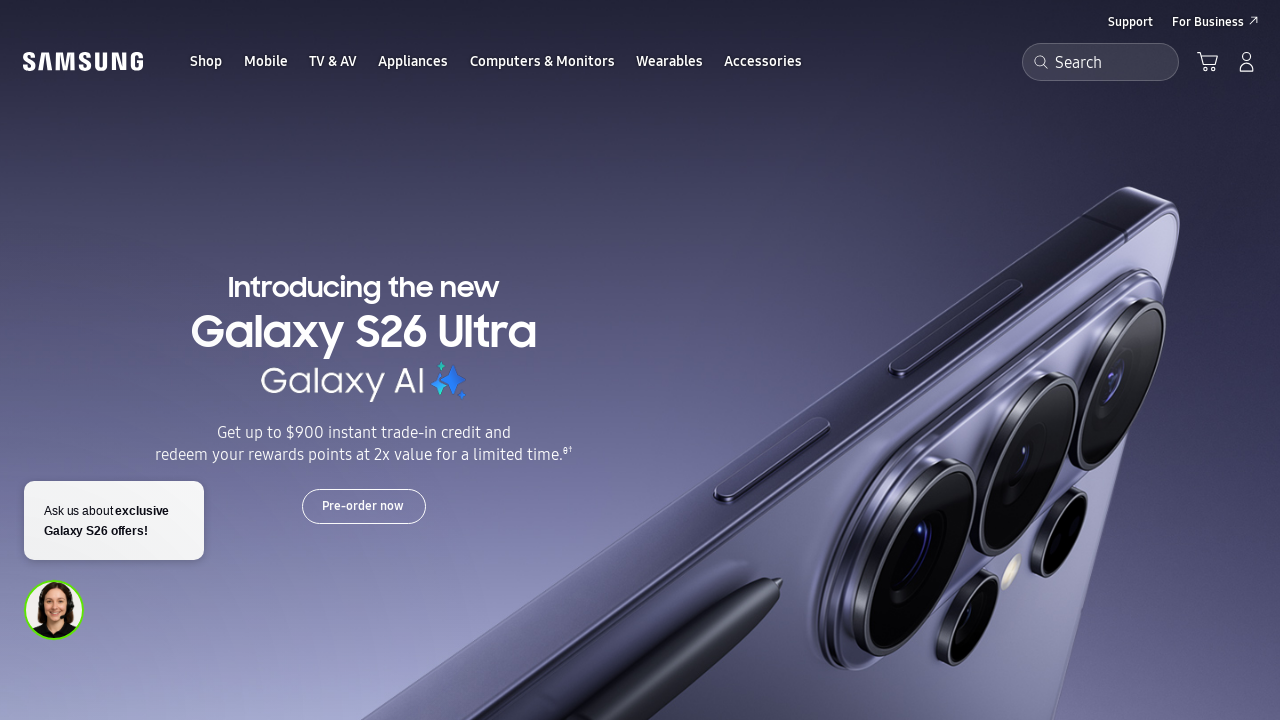

Retrieved current URL of the Samsung homepage
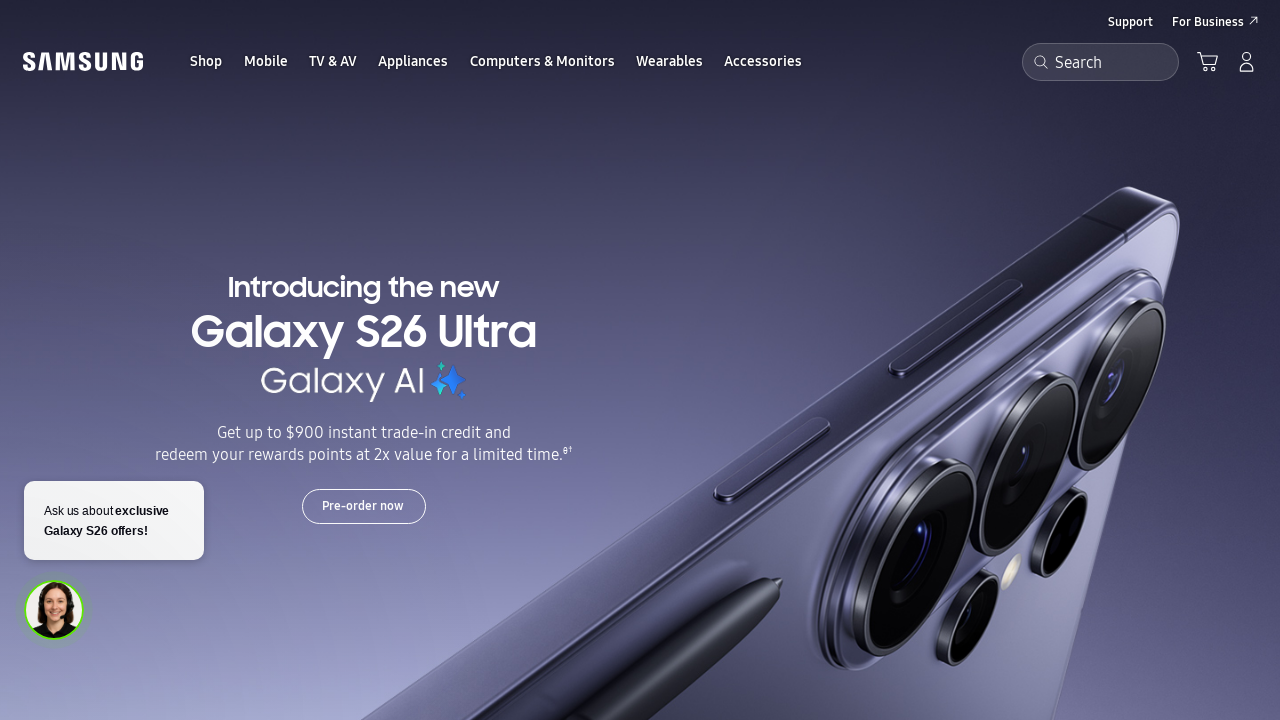

Verified that 'samsung' is present in the current URL
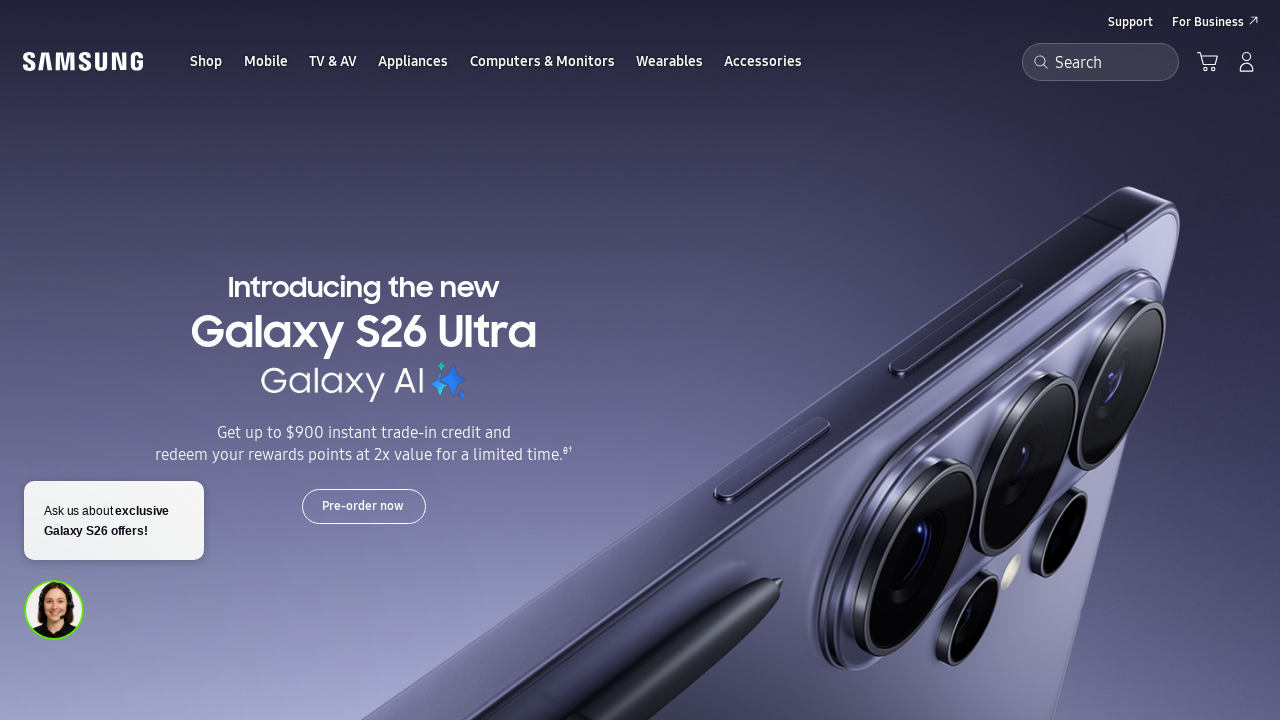

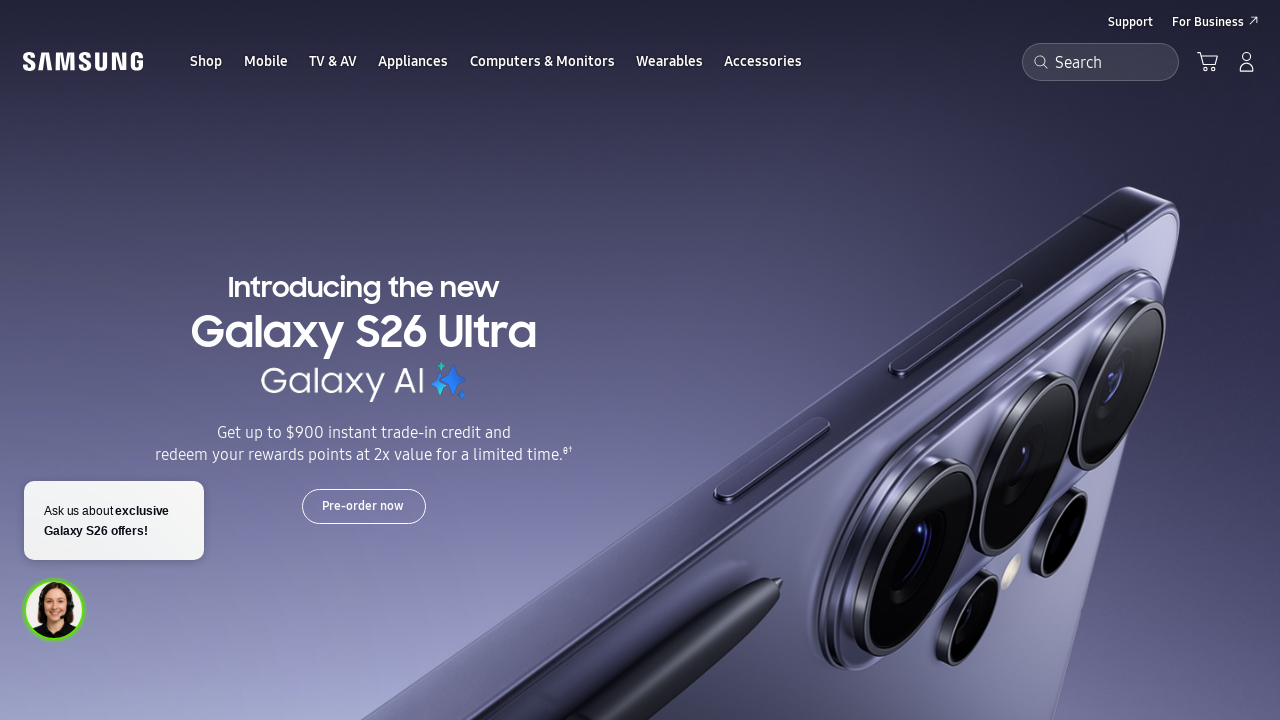